Launches browser and navigates to Flipkart homepage, maximizing the window.

Starting URL: https://www.flipkart.com/

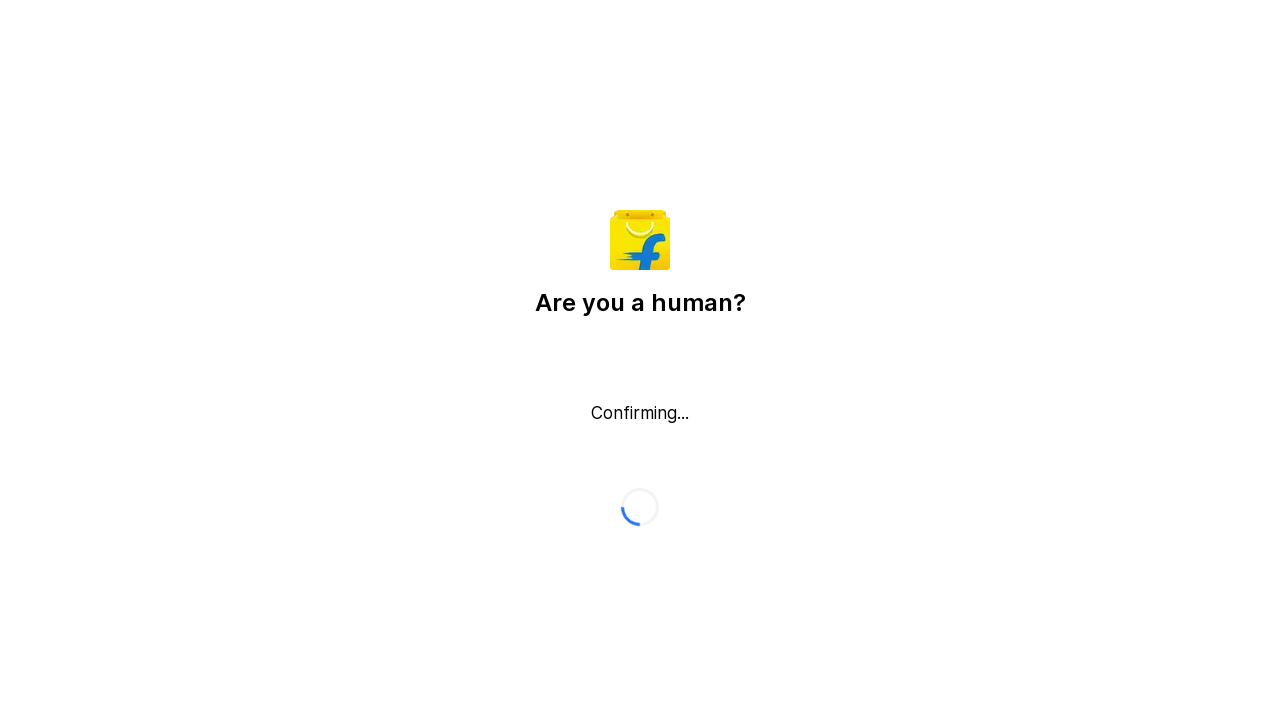

Set viewport to 1920x1080 to maximize window
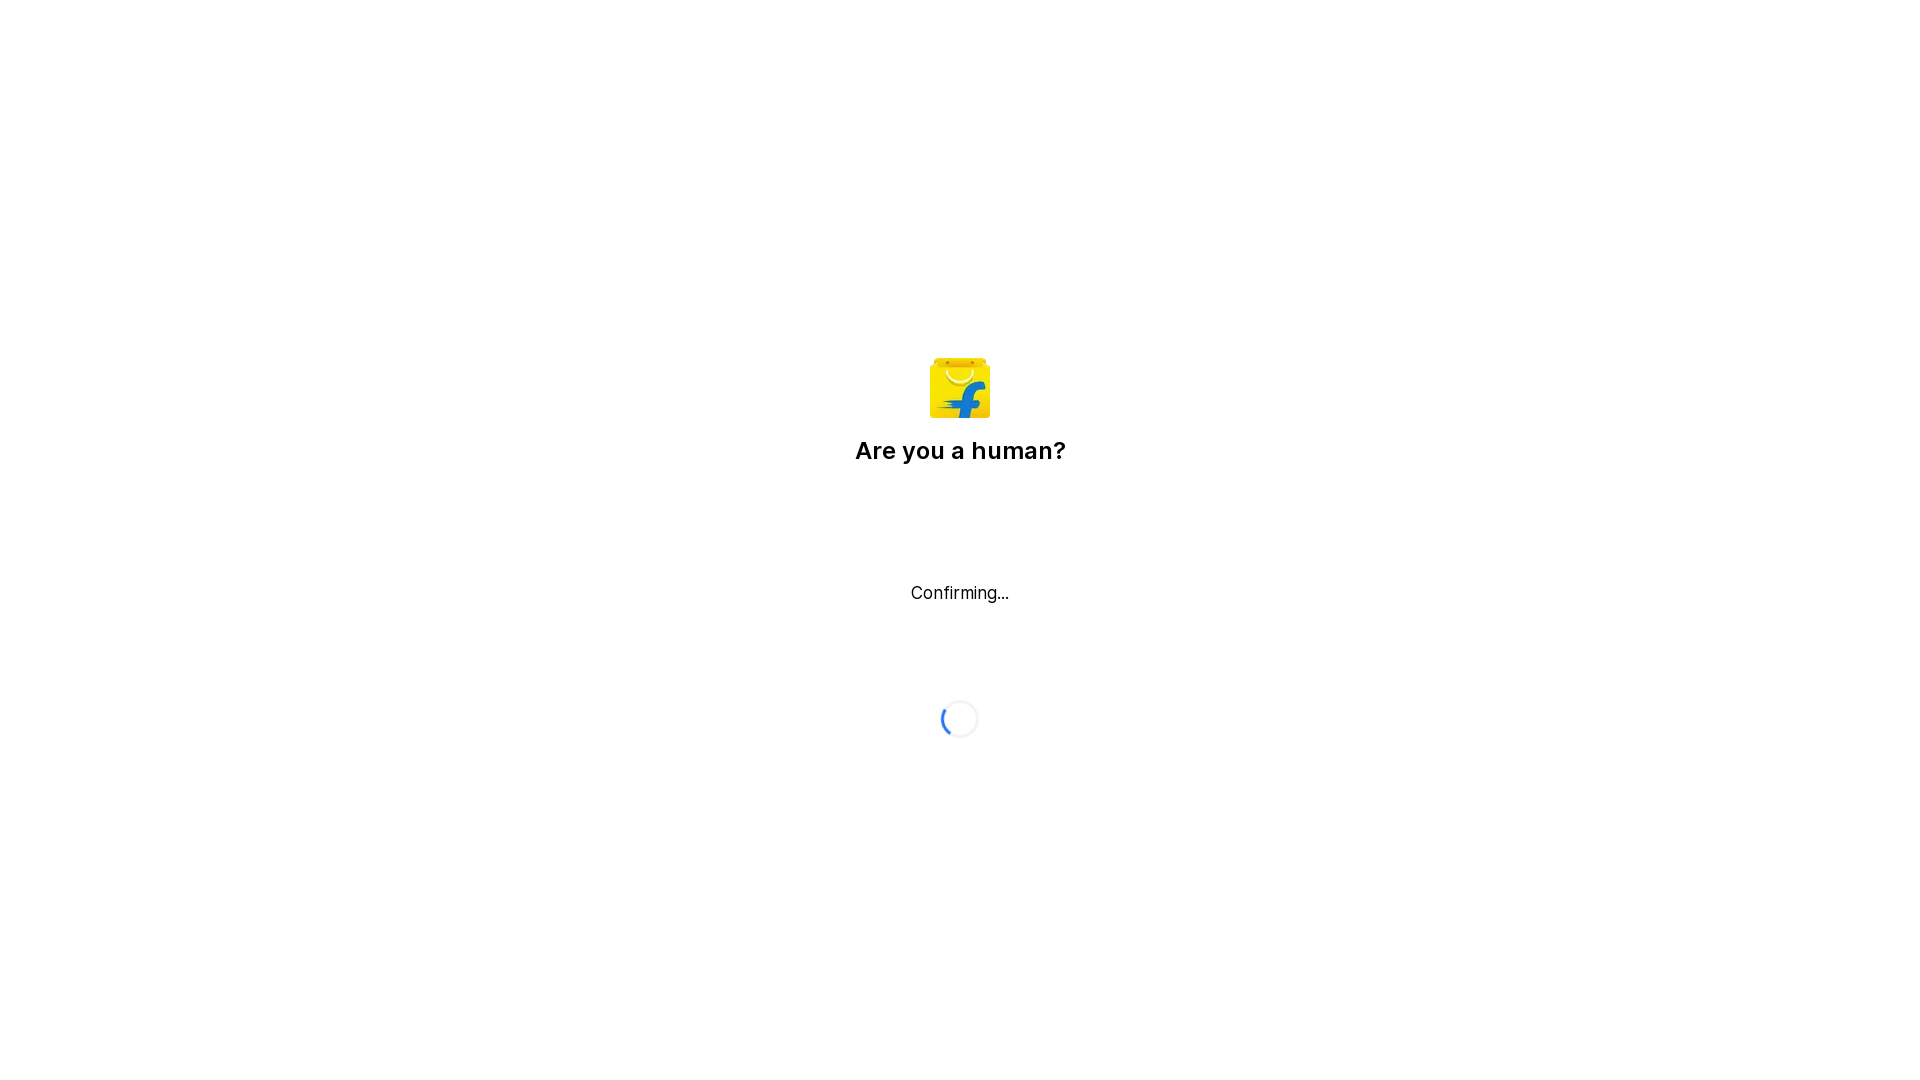

Flipkart homepage loaded completely
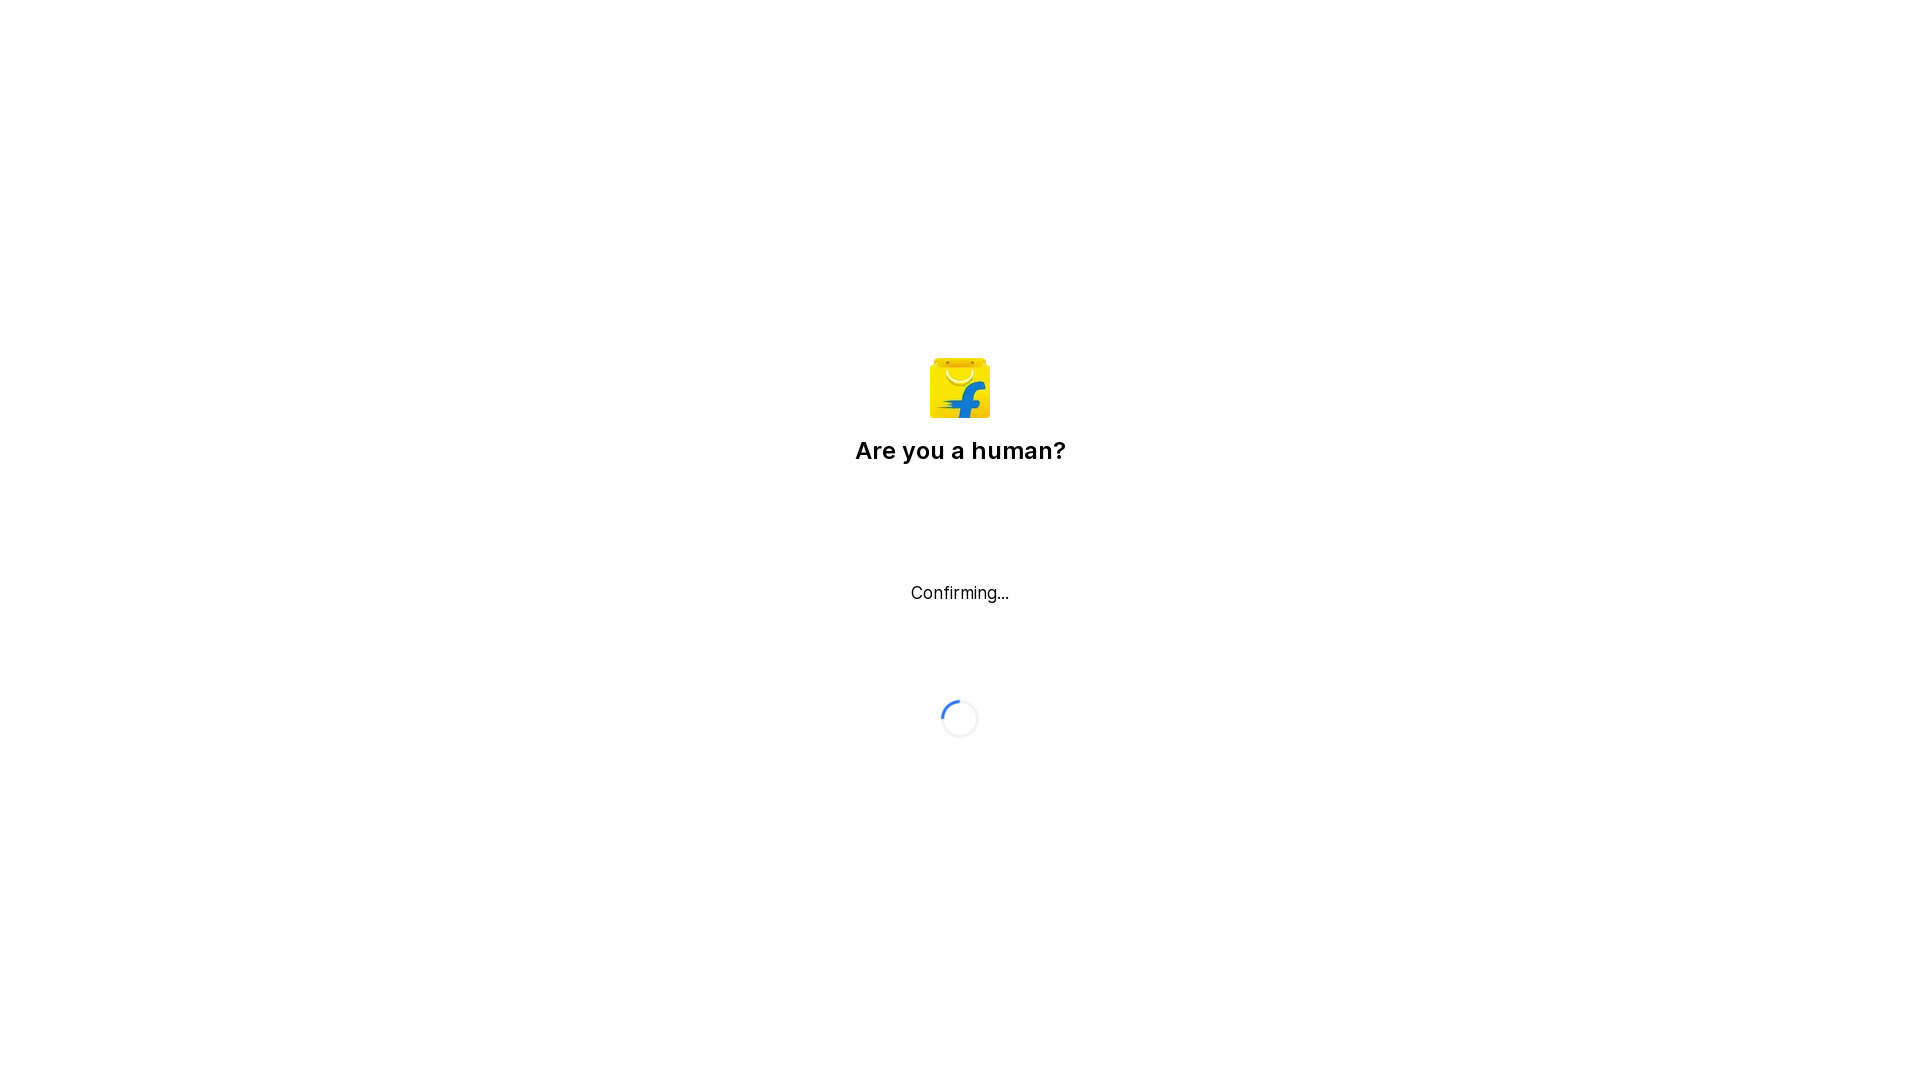

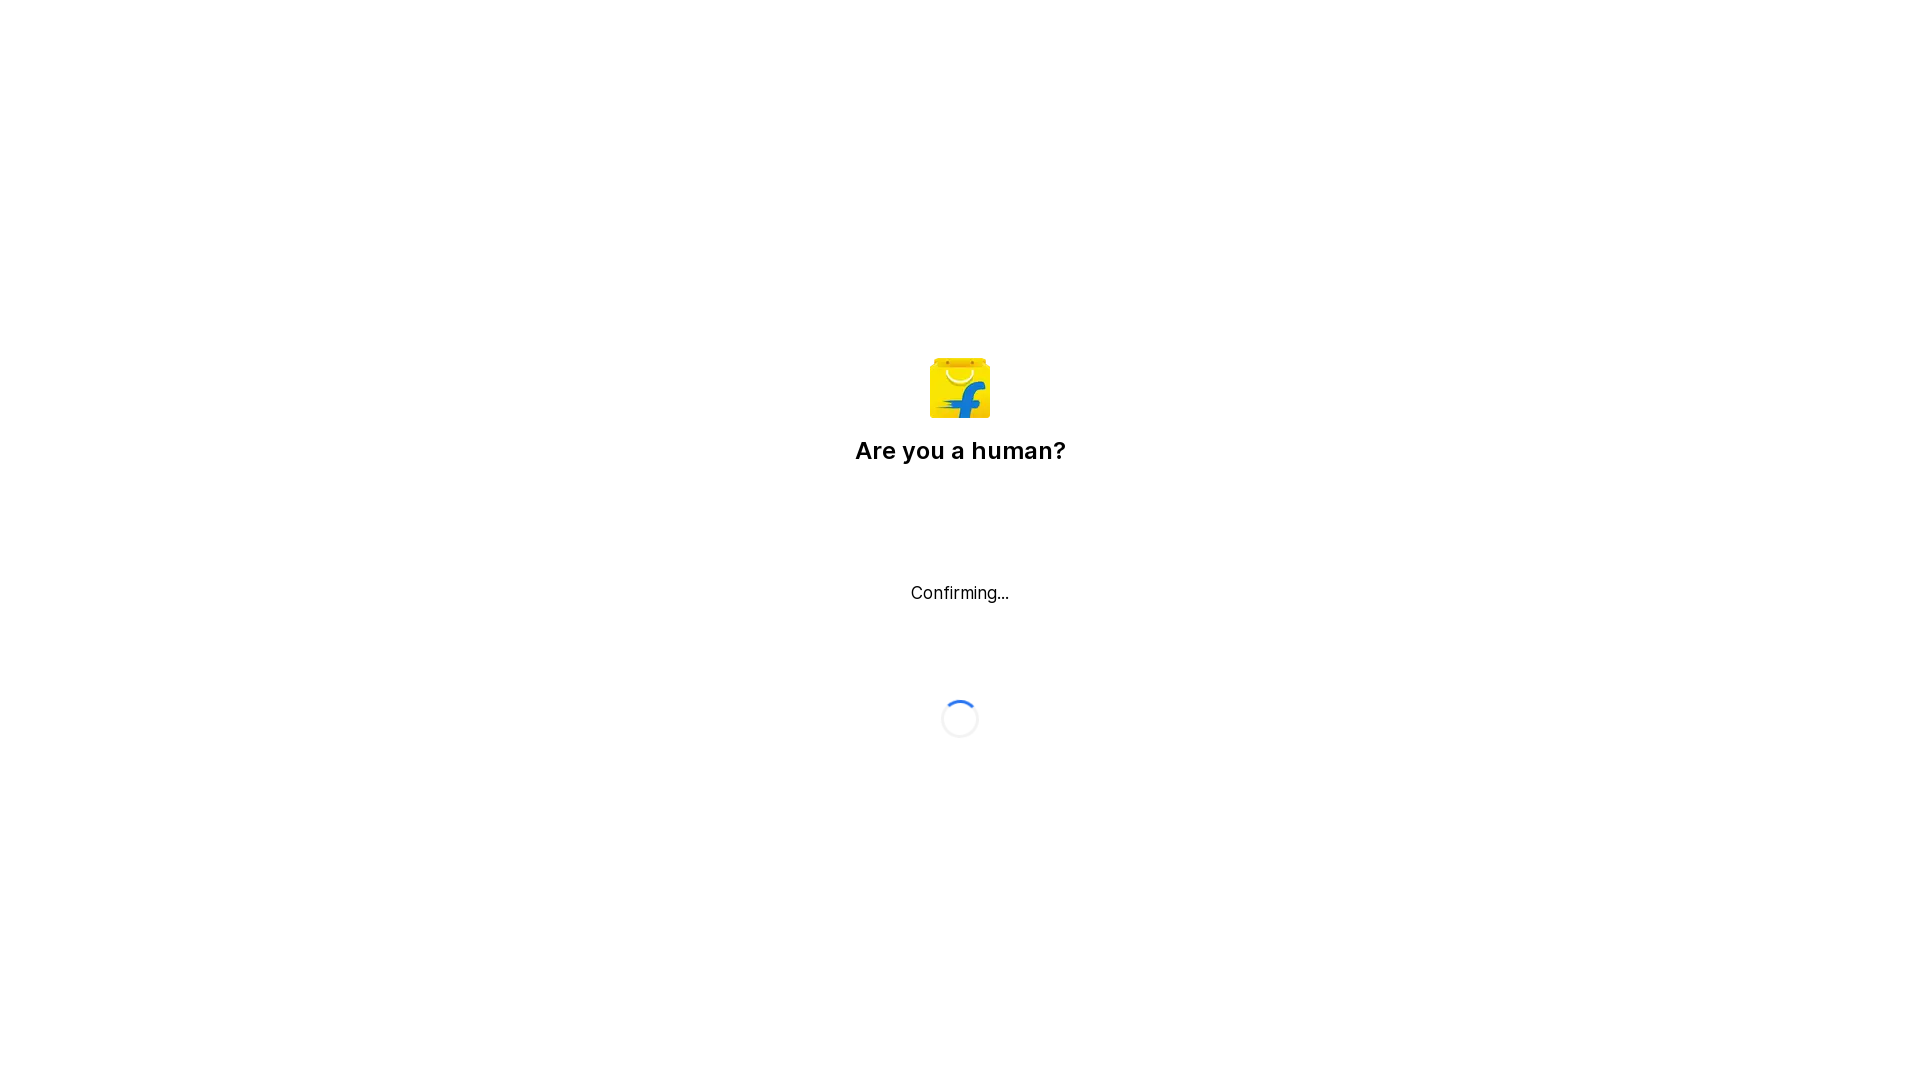